Clicks the submit button to submit the practice form

Starting URL: https://www.techlistic.com/p/selenium-practice-form.html

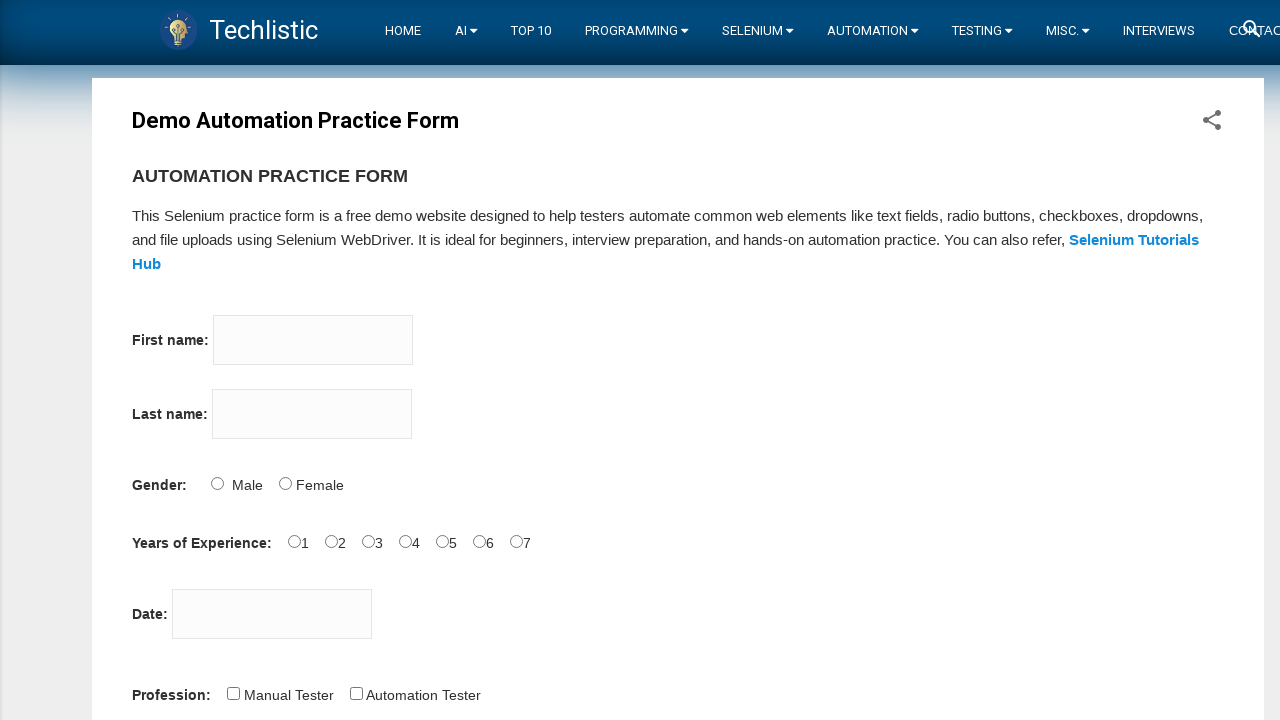

Clicked submit button to submit the practice form at (157, 360) on #submit
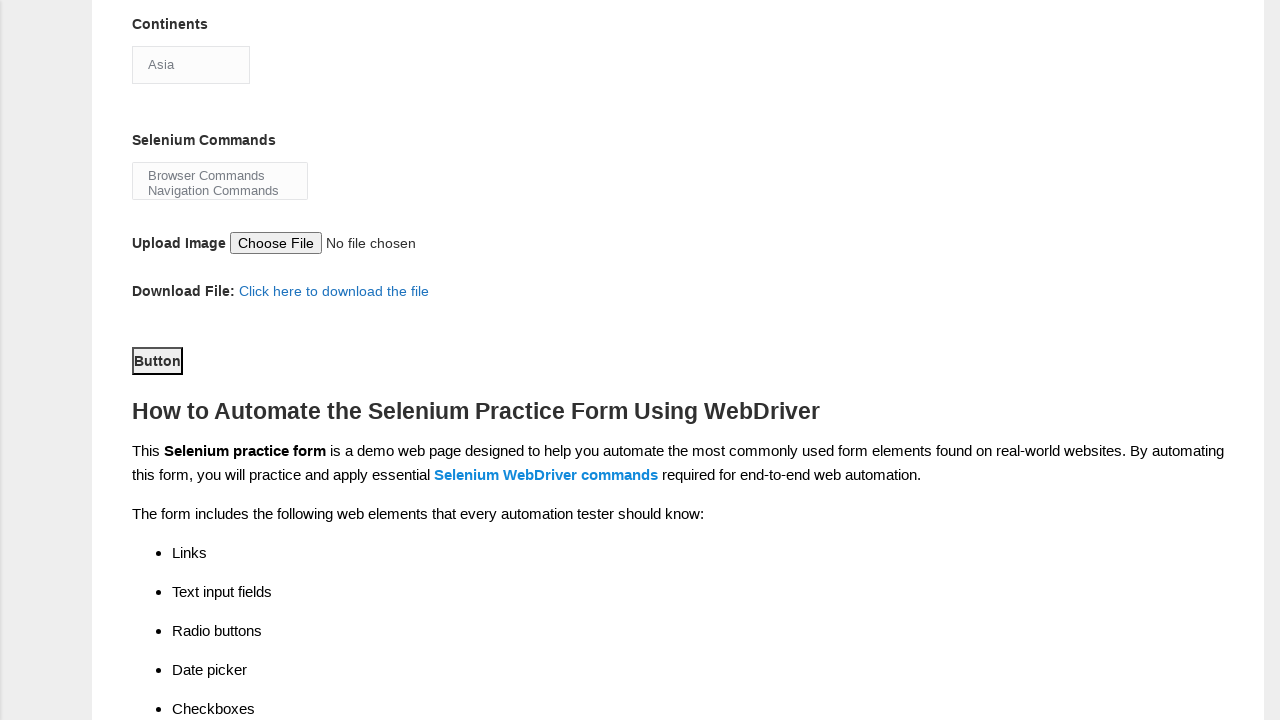

Waited 2 seconds for form submission to complete
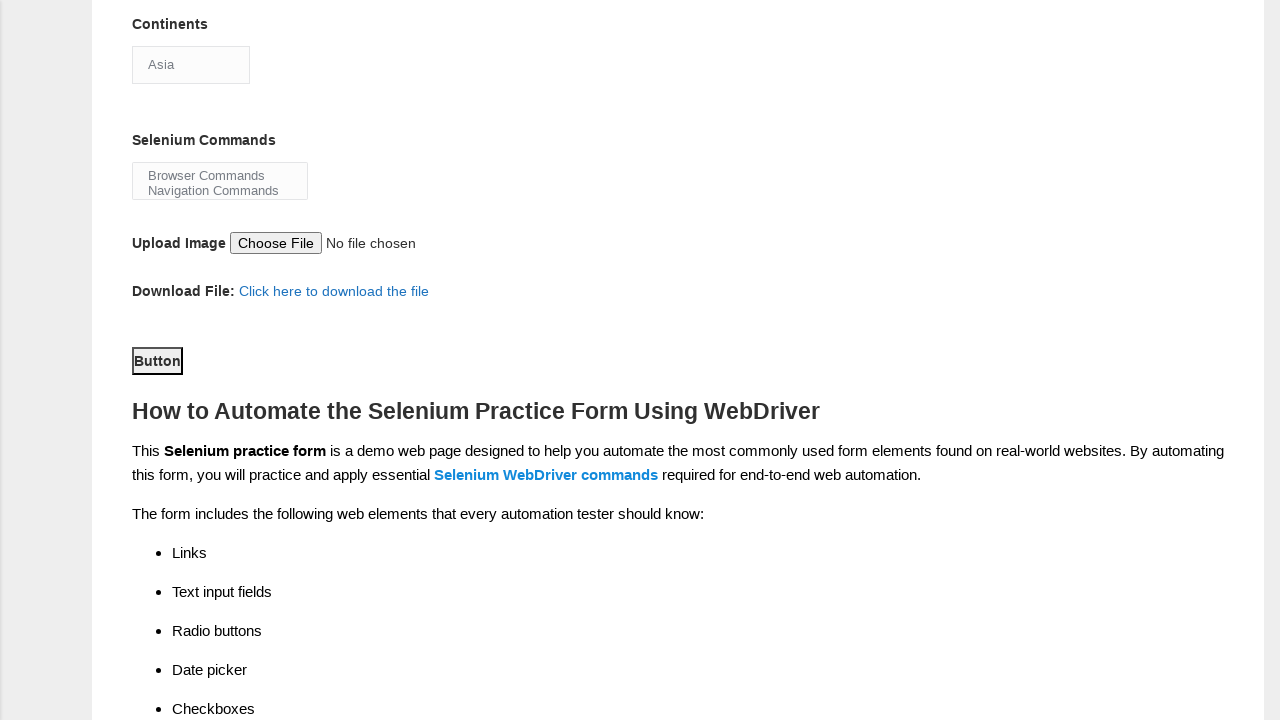

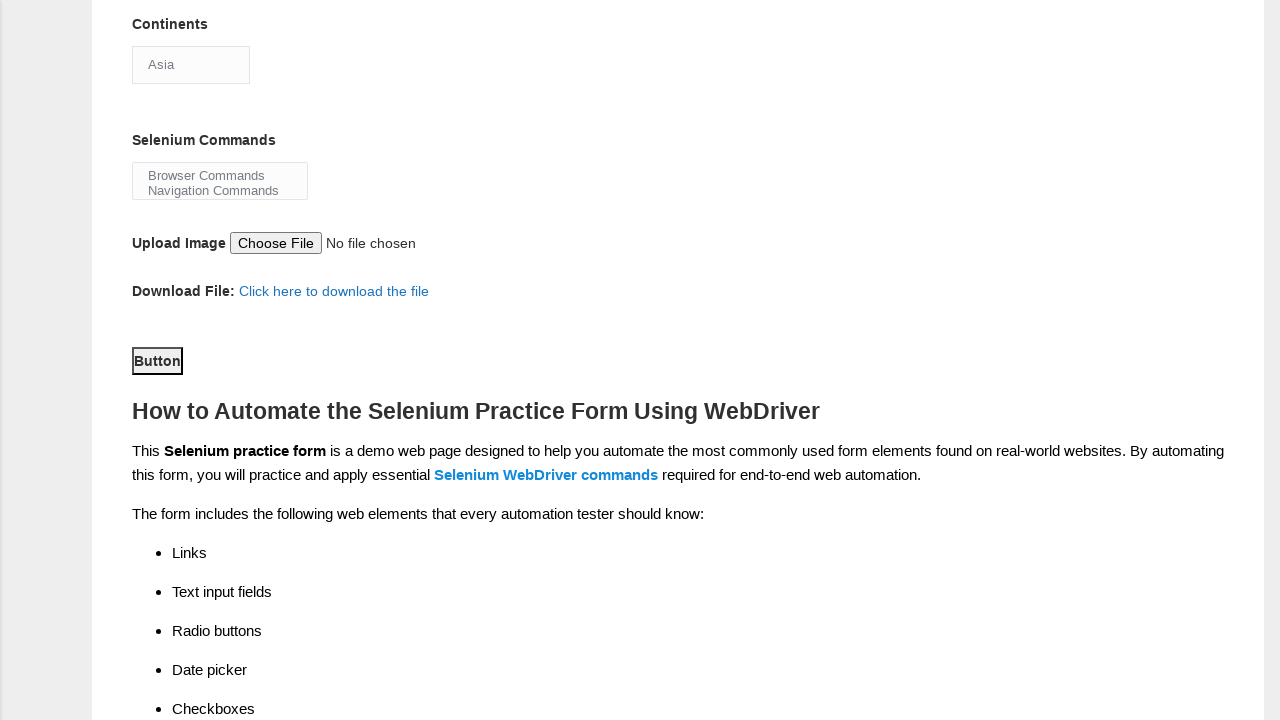